Navigates to DollarDays wholesale website homepage and waits for the page to load

Starting URL: https://www.dollardays.com

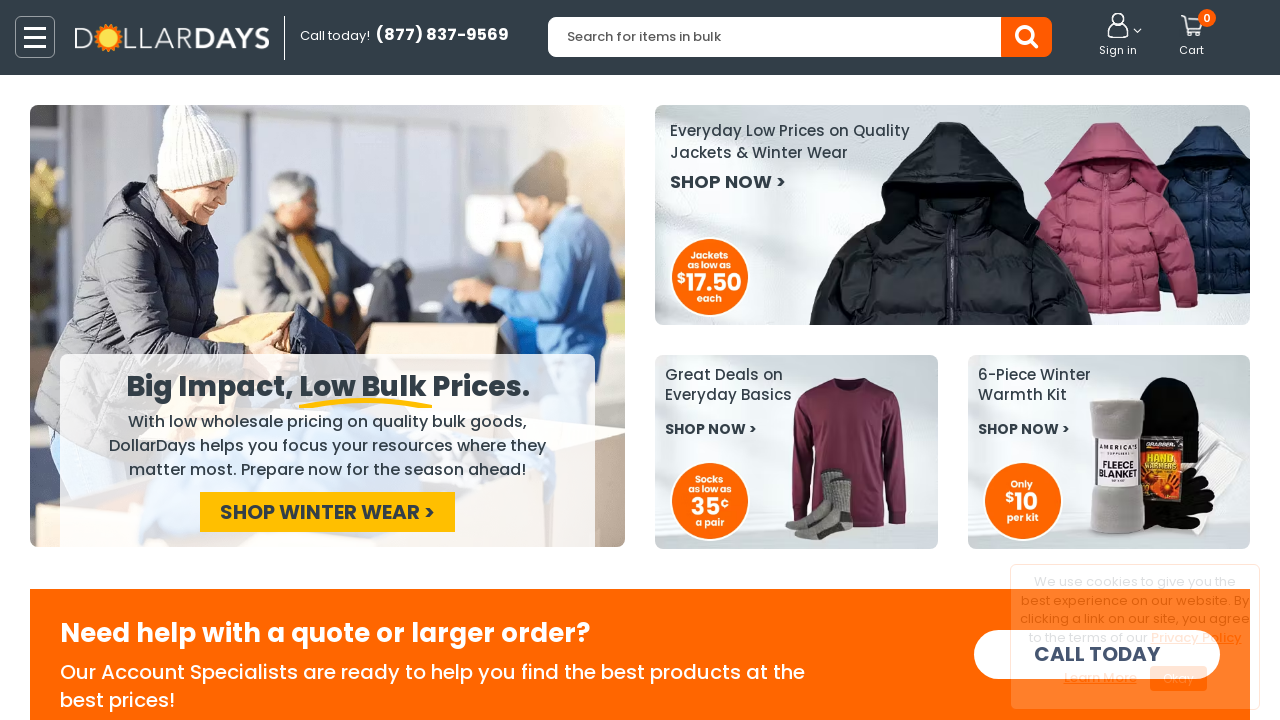

Navigated to DollarDays wholesale website homepage
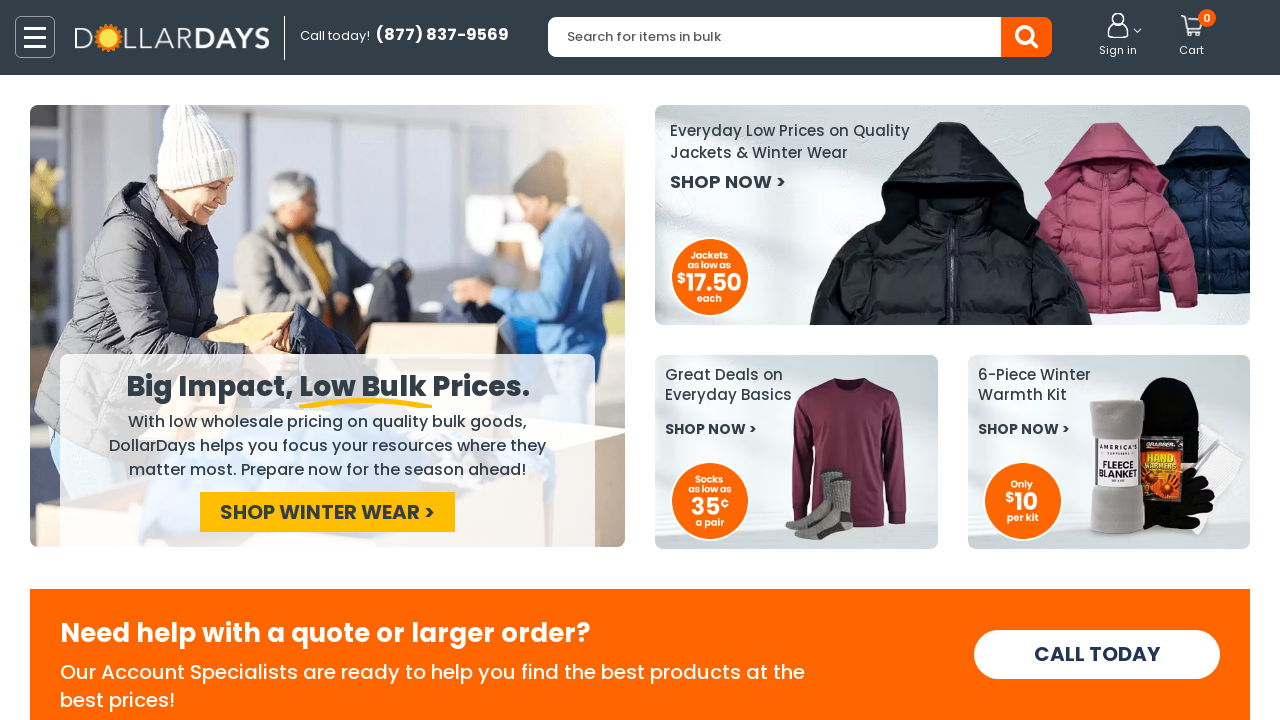

Waited for page to fully load (domcontentloaded state)
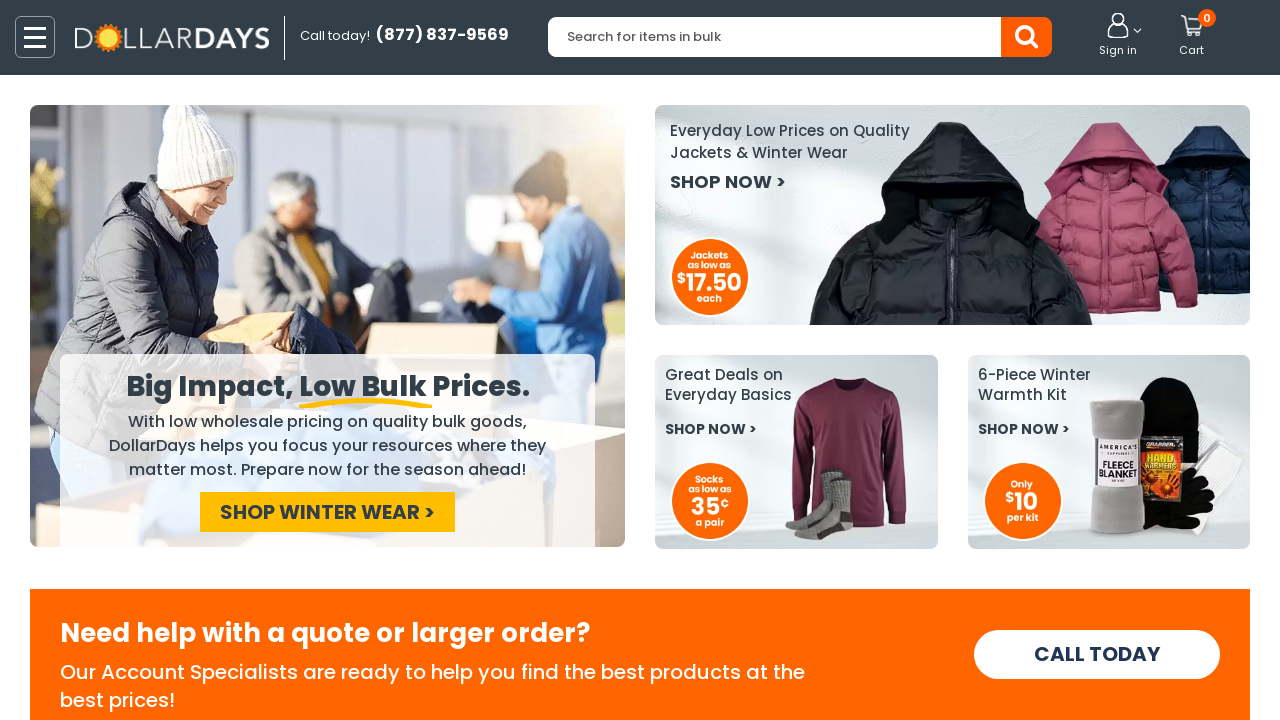

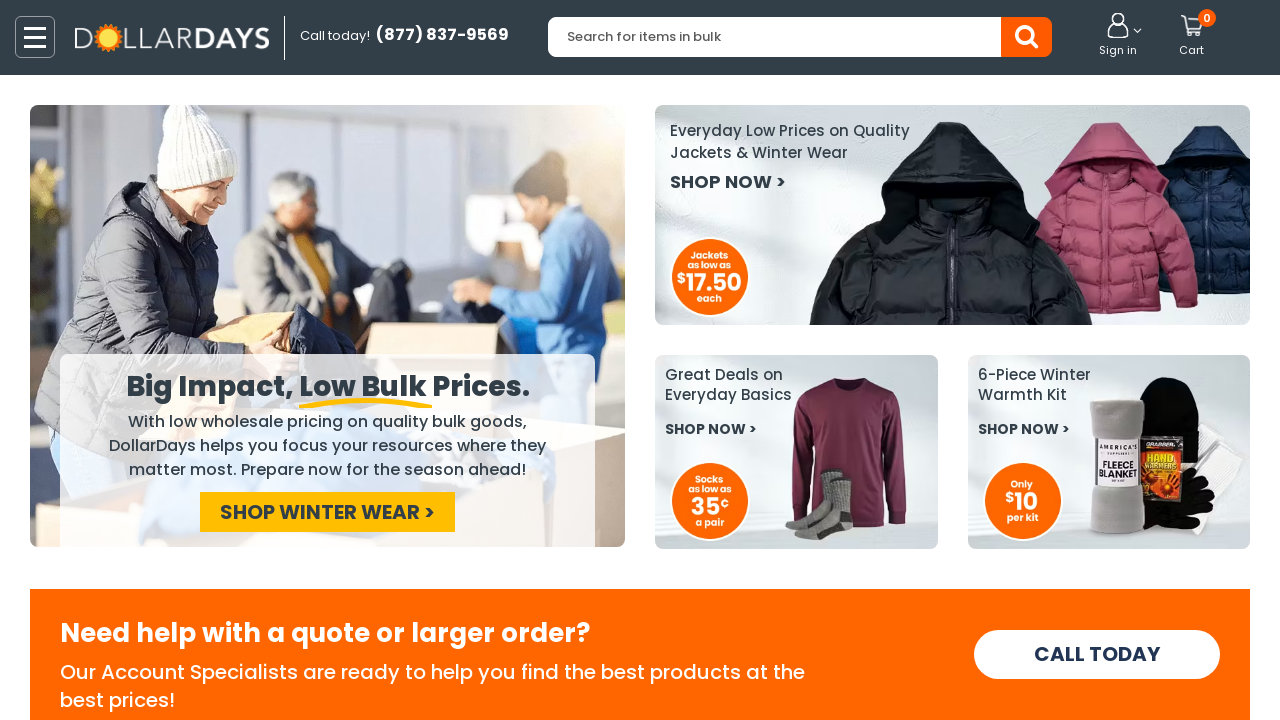